Tests the search filter functionality by entering "Tomato" in the search field and verifying the filtered results

Starting URL: https://rahulshettyacademy.com/seleniumPractise/#/offers

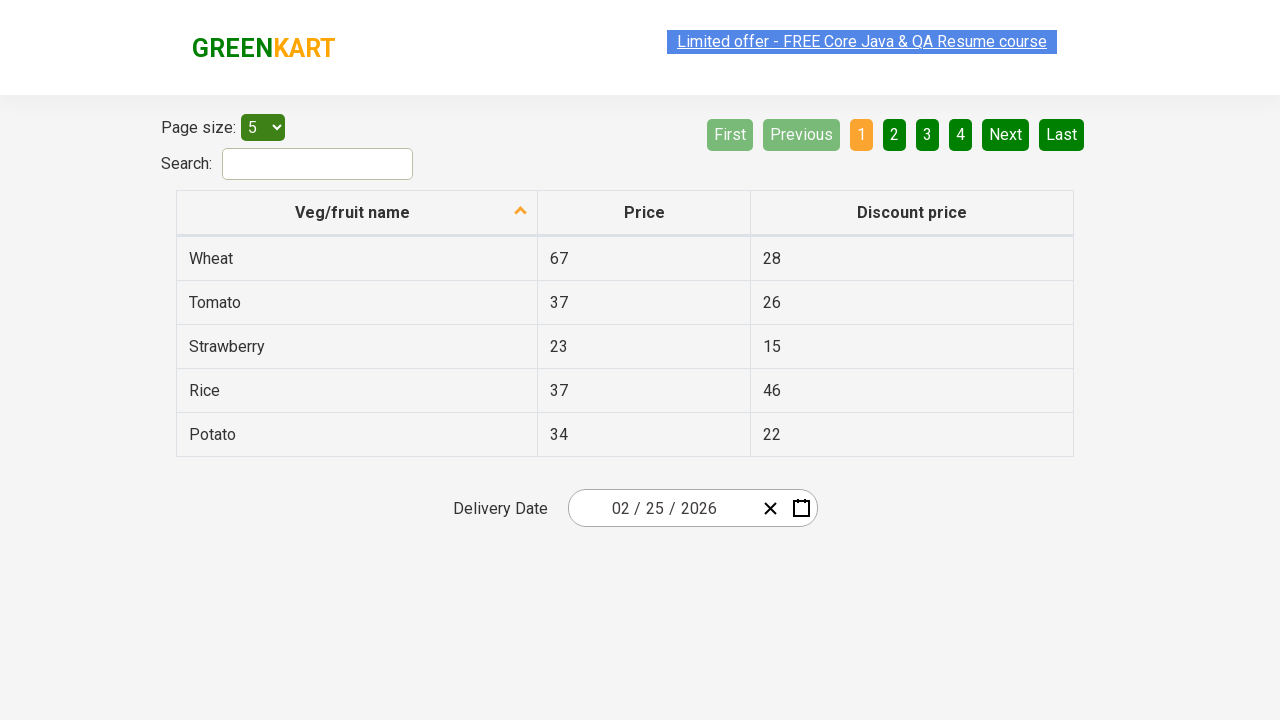

Entered 'Tomato' in the search field on #search-field
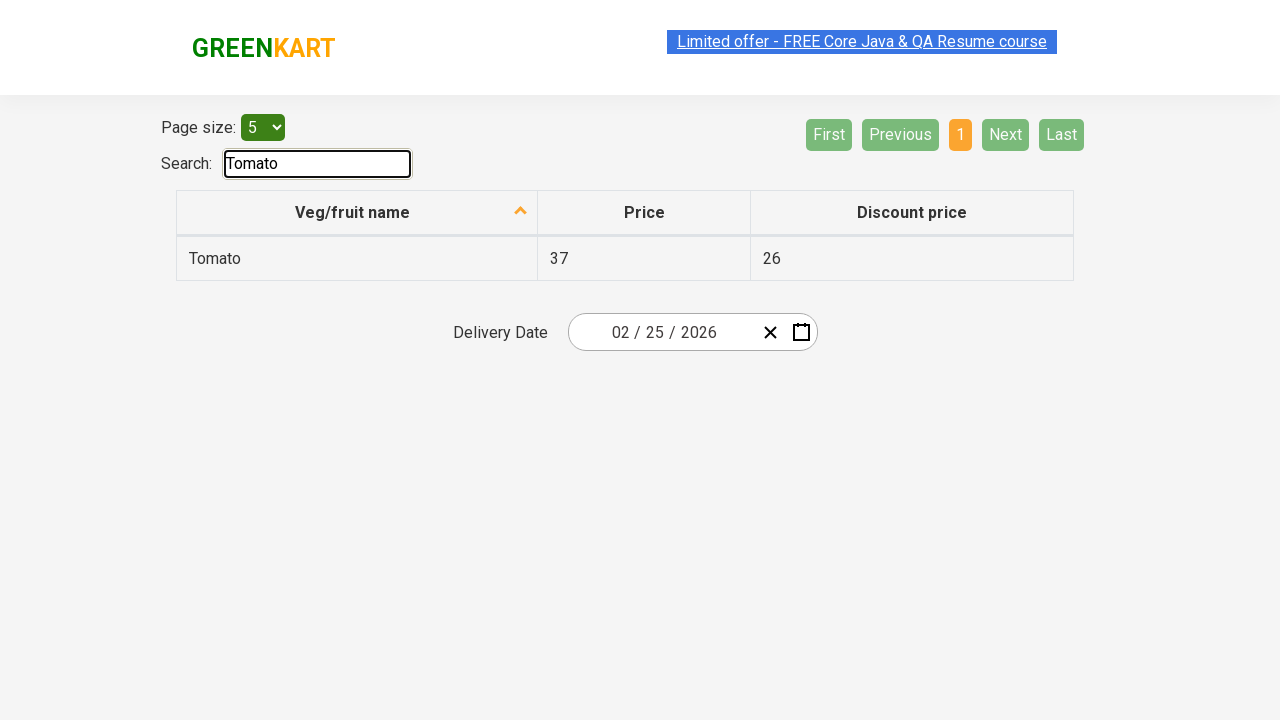

Waited for filtered results table to load
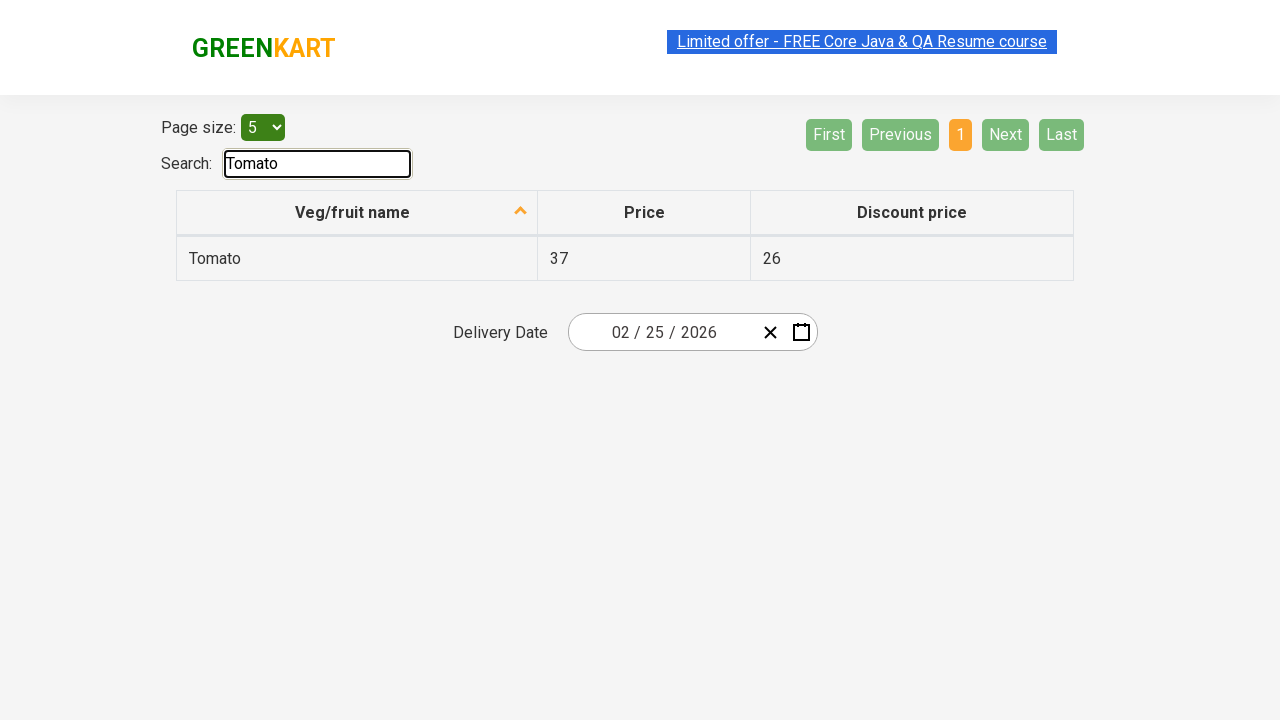

Located first result in filtered table
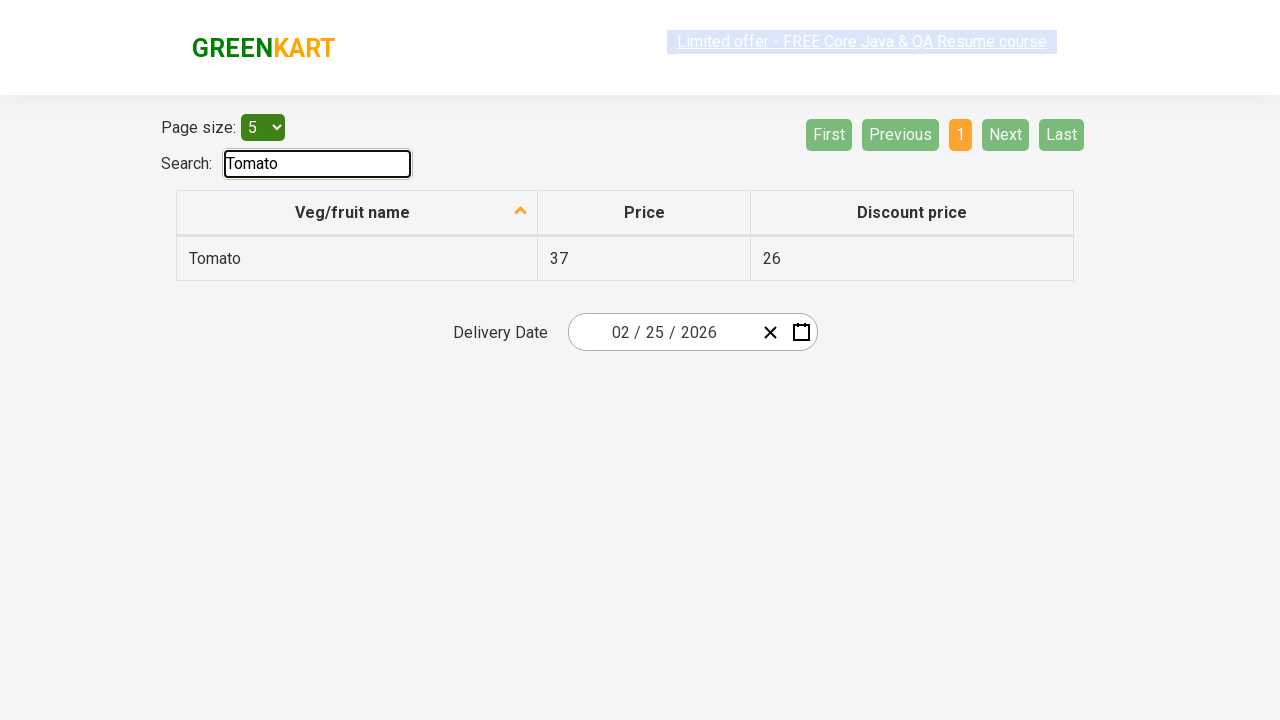

Verified first result contains 'Tomato'
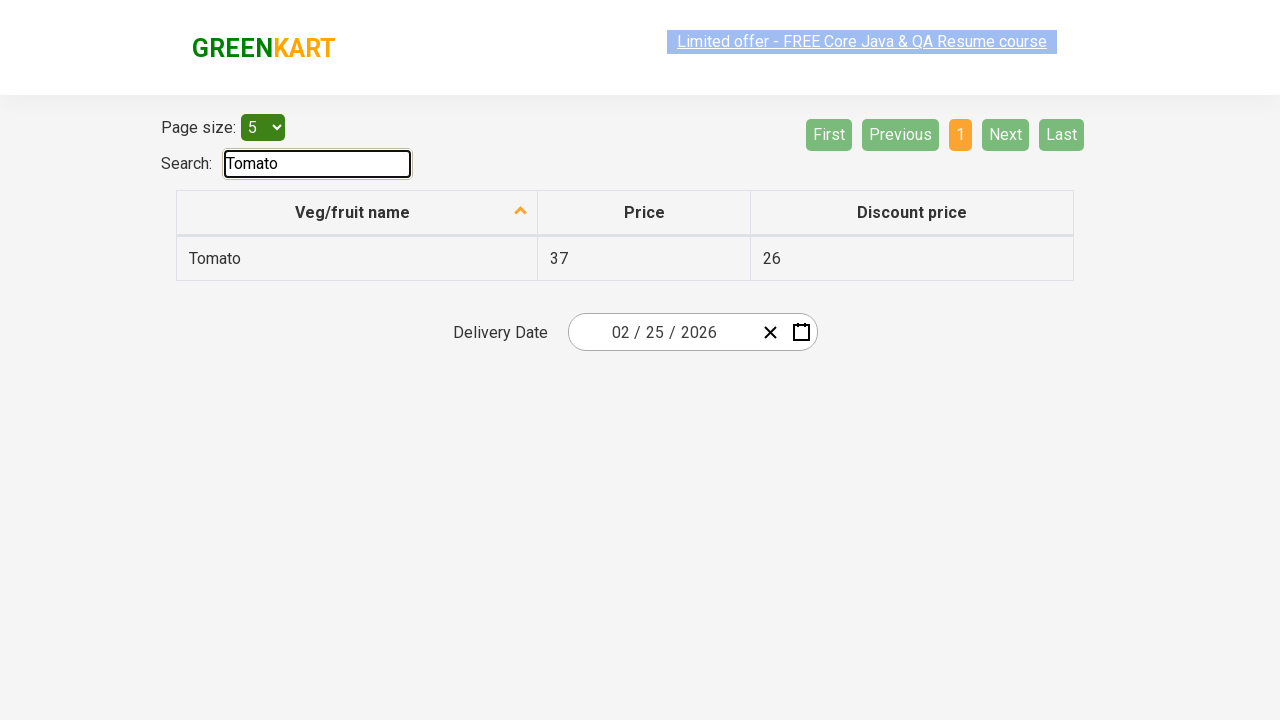

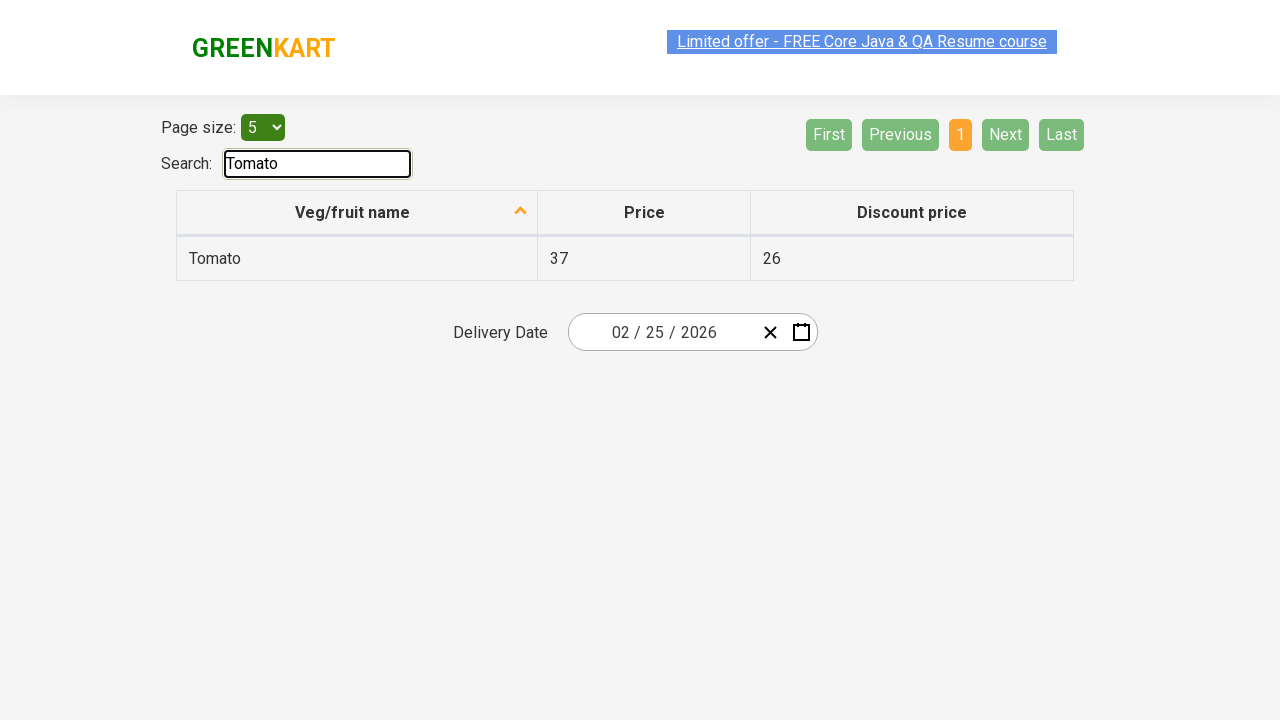